Checks that main page elements (logo, sign up button, login button) are visible on the Neocities homepage

Starting URL: https://neocities.org/

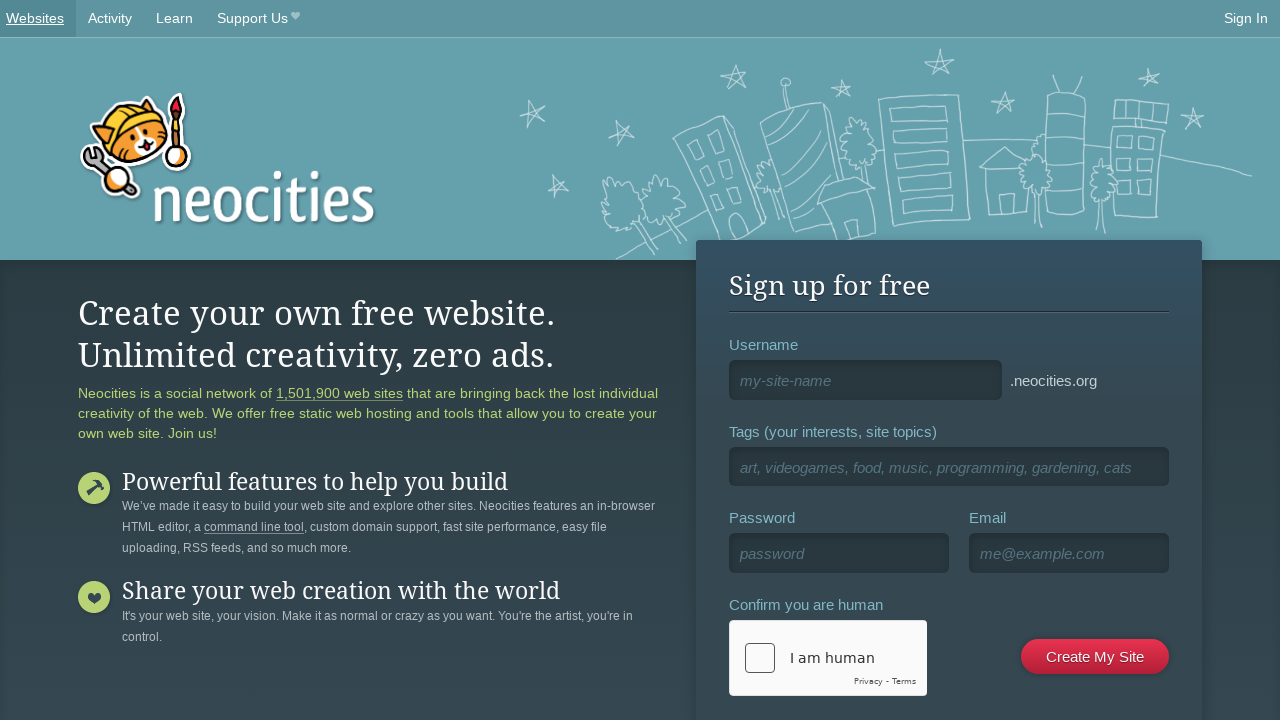

Navigated to Neocities homepage
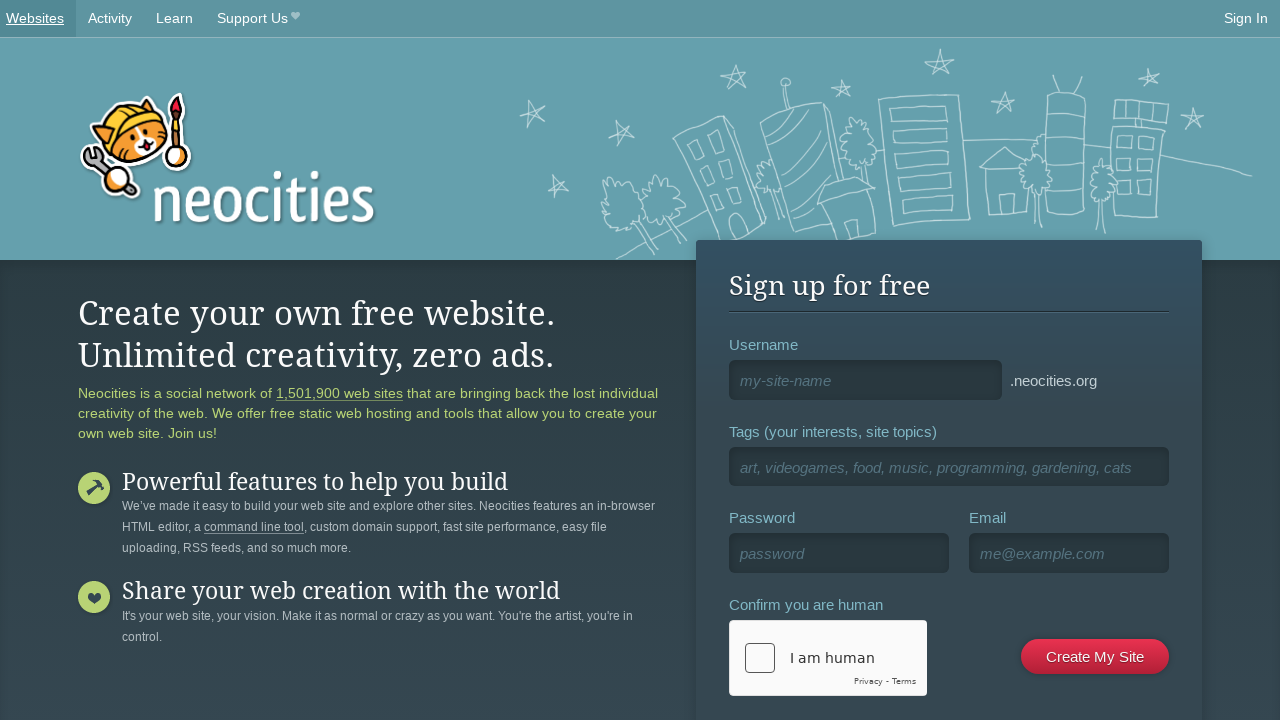

Logo element loaded
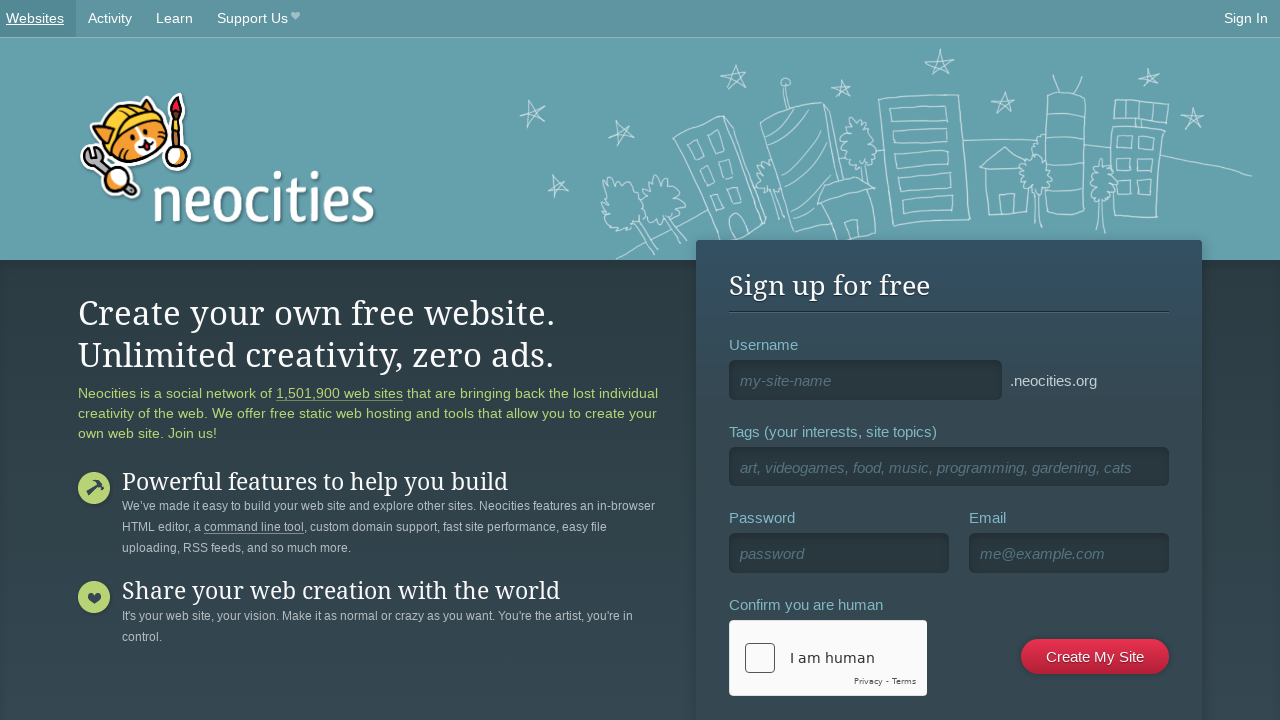

Verified logo is visible
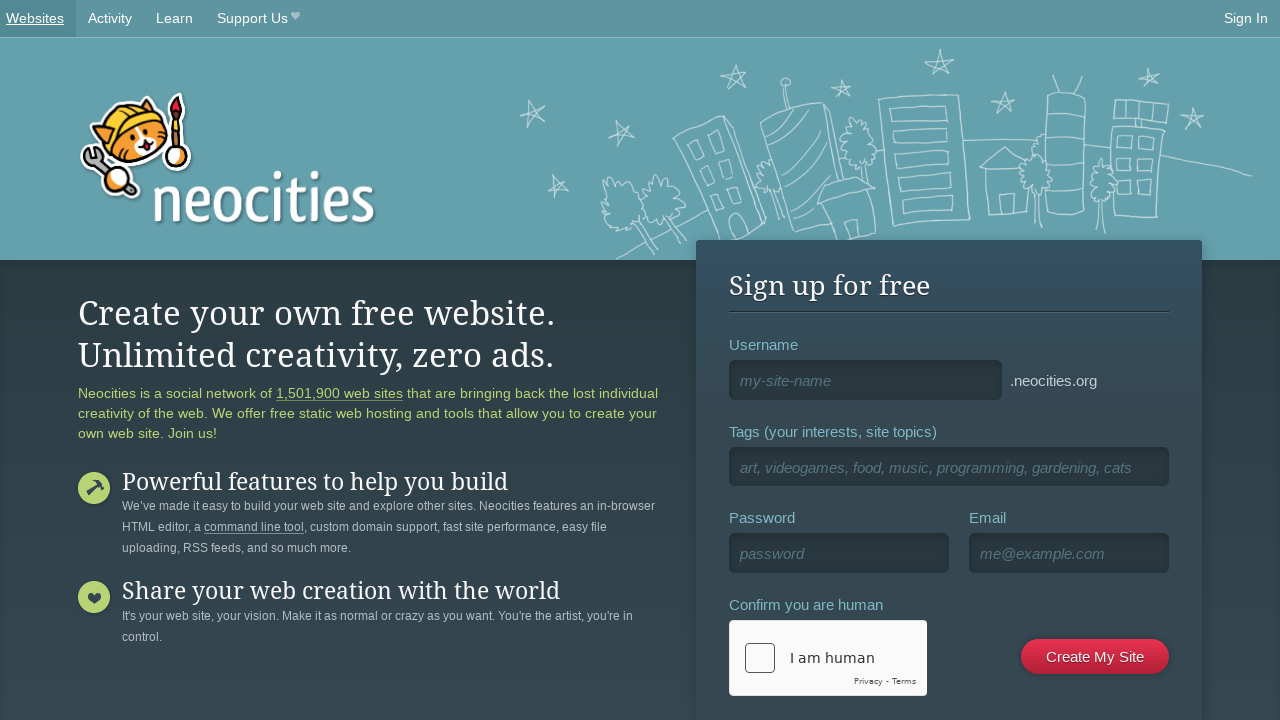

Sign up button element loaded
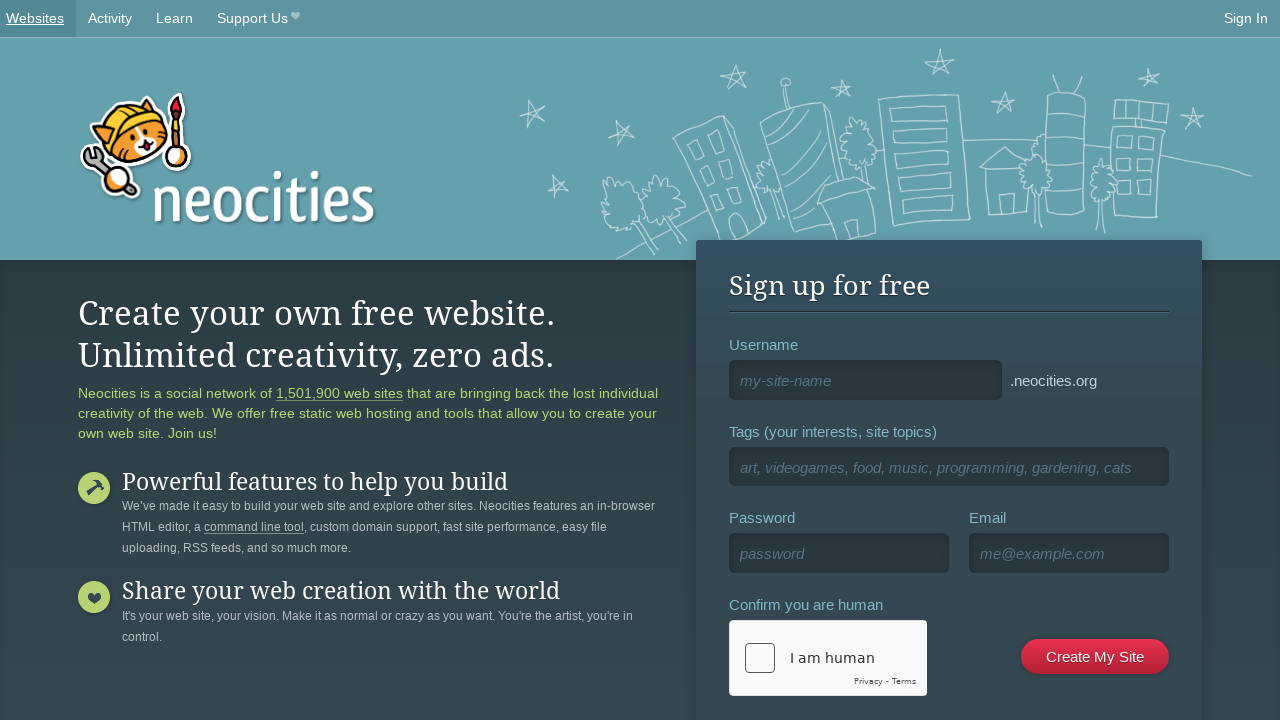

Verified sign up button is visible
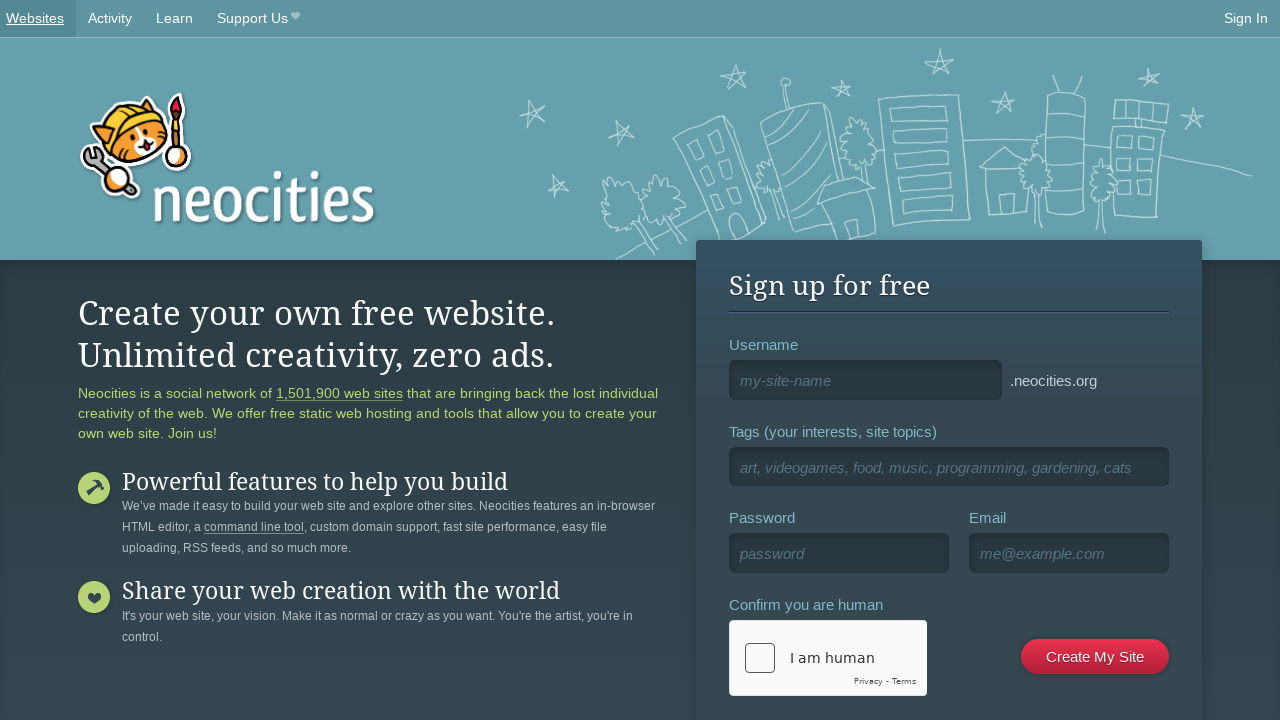

Login button element loaded
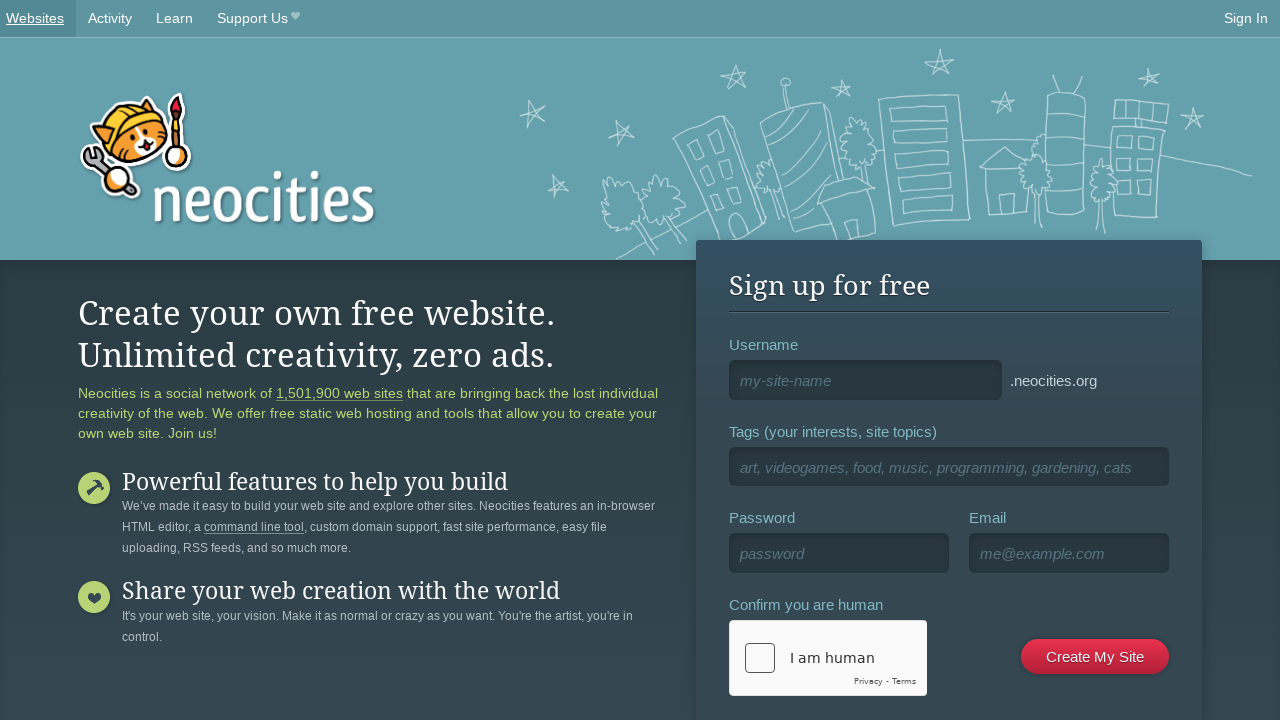

Verified login button is visible
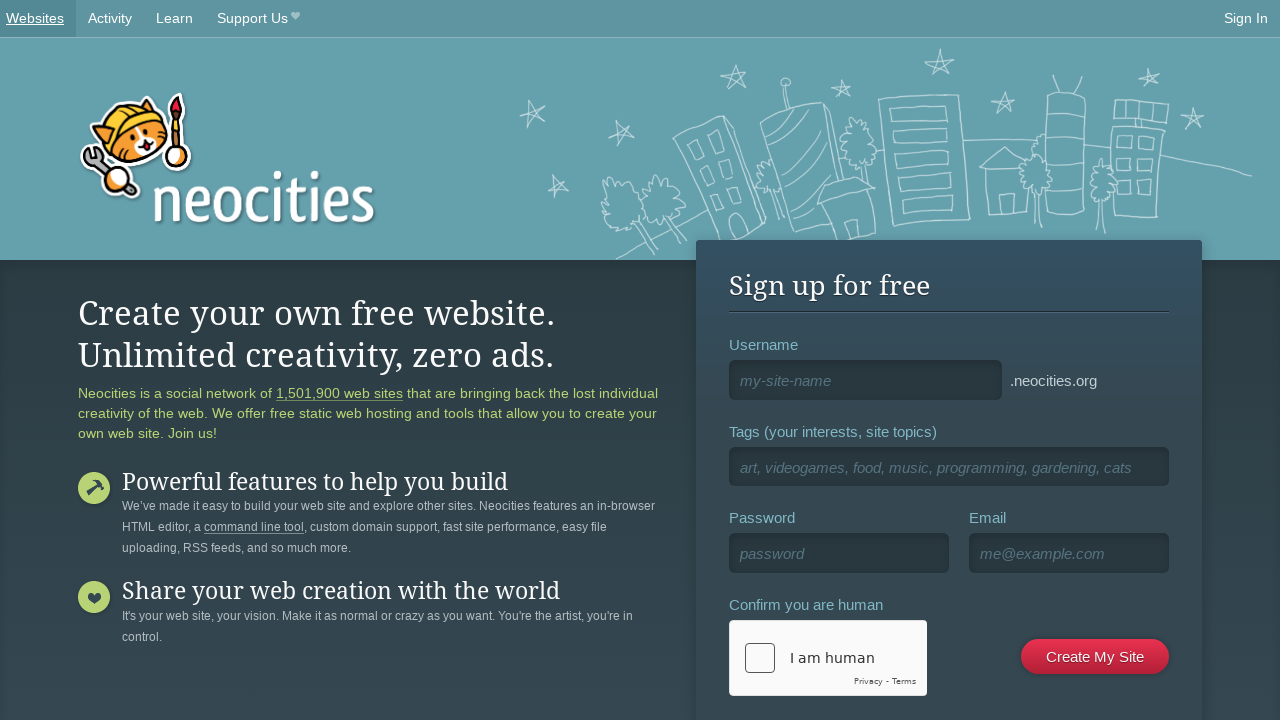

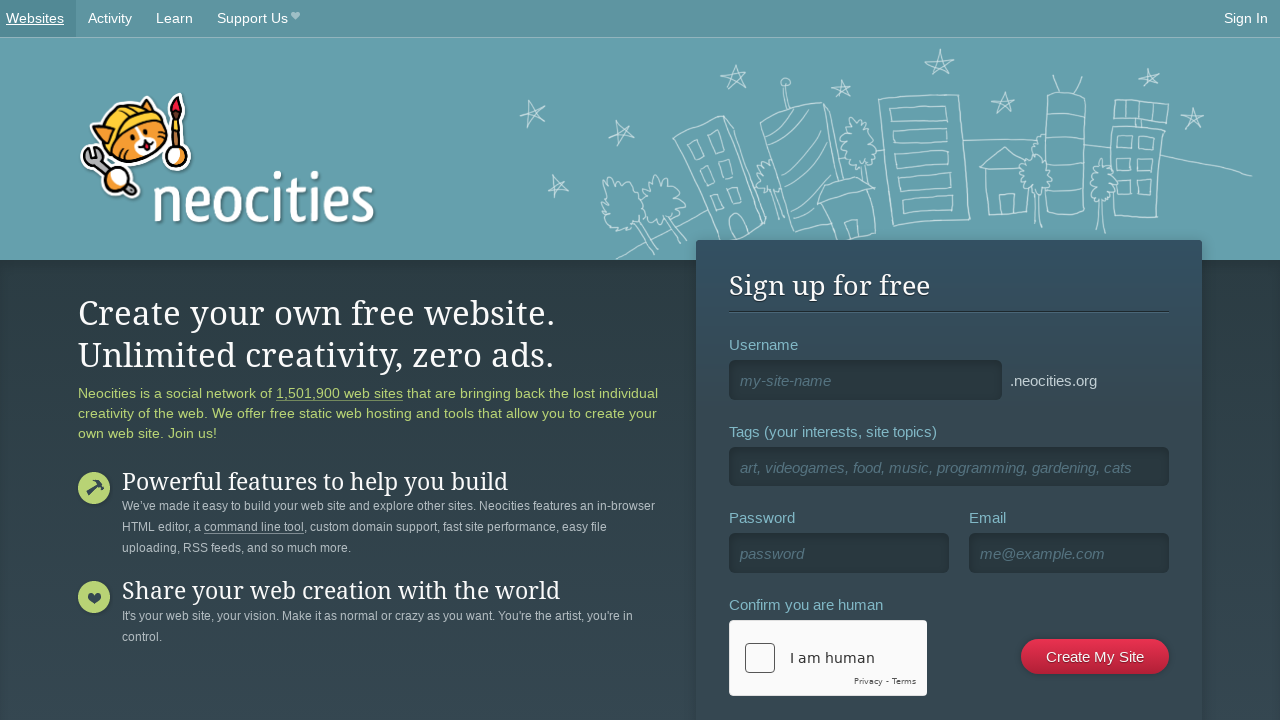